Navigates to OrangeHRM demo site and verifies that the URL contains the string "demo"

Starting URL: https://opensource-demo.orangehrmlive.com/

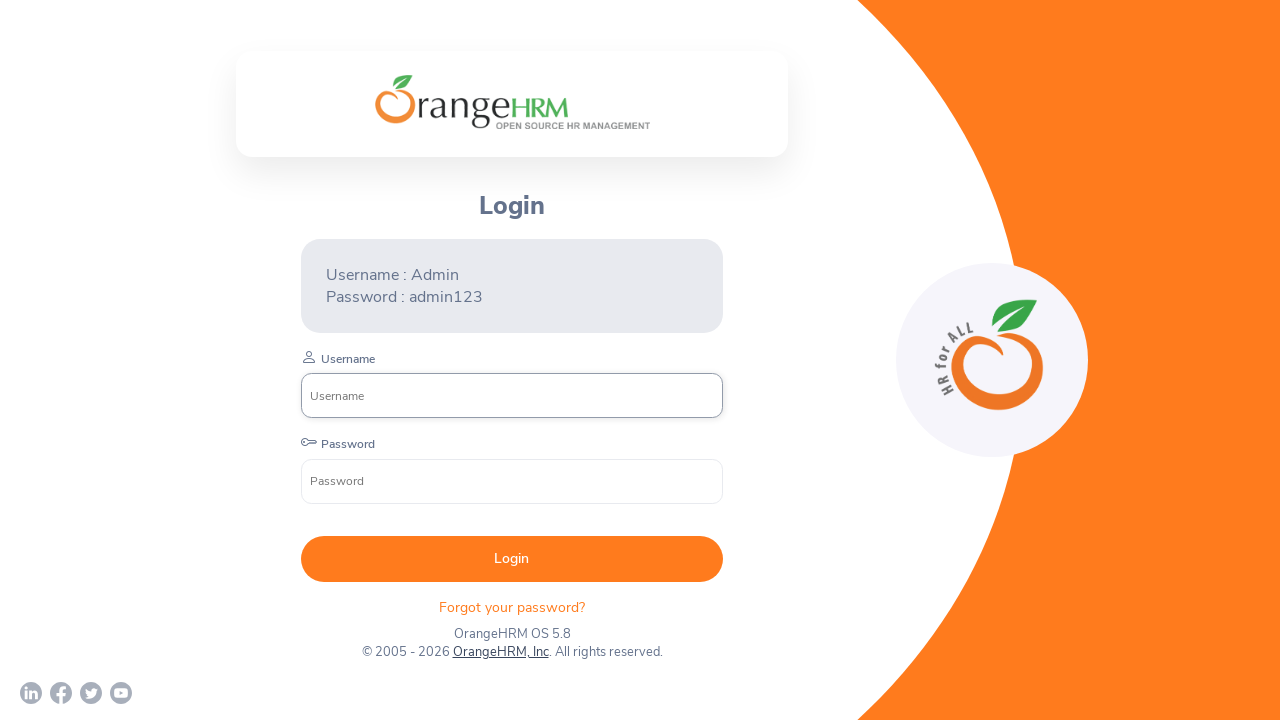

Navigated to OrangeHRM demo site
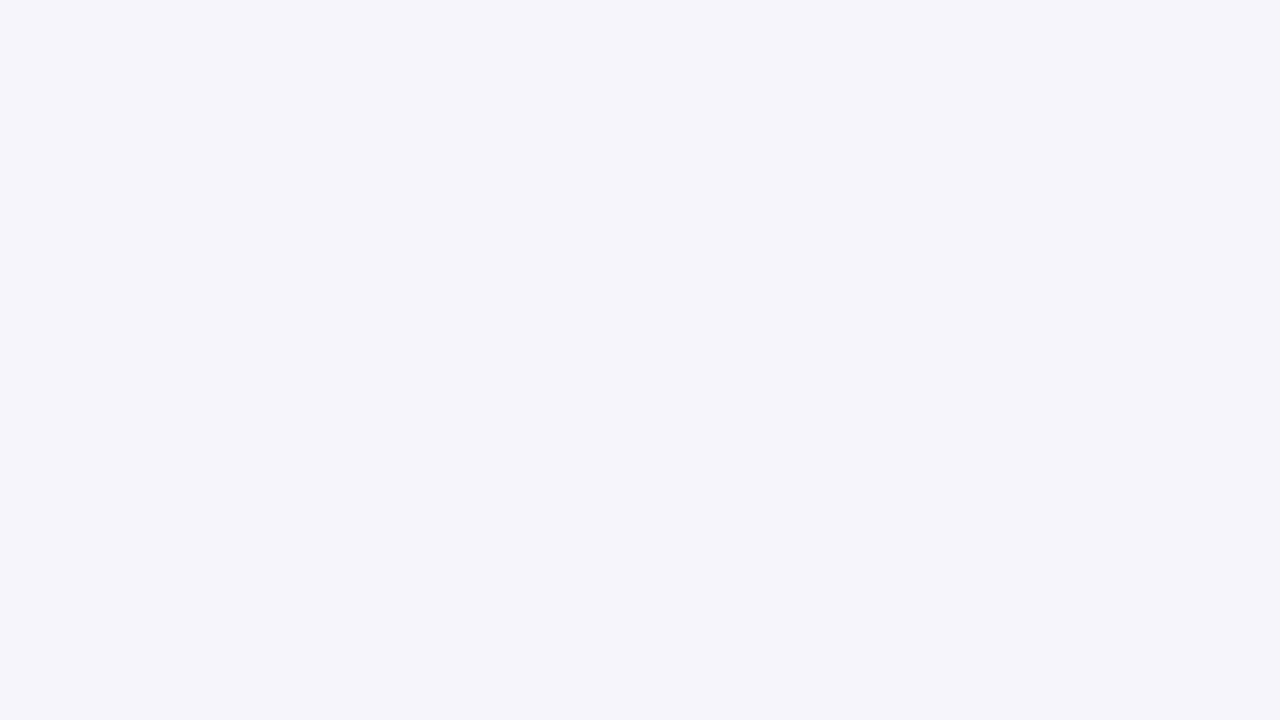

Retrieved current URL
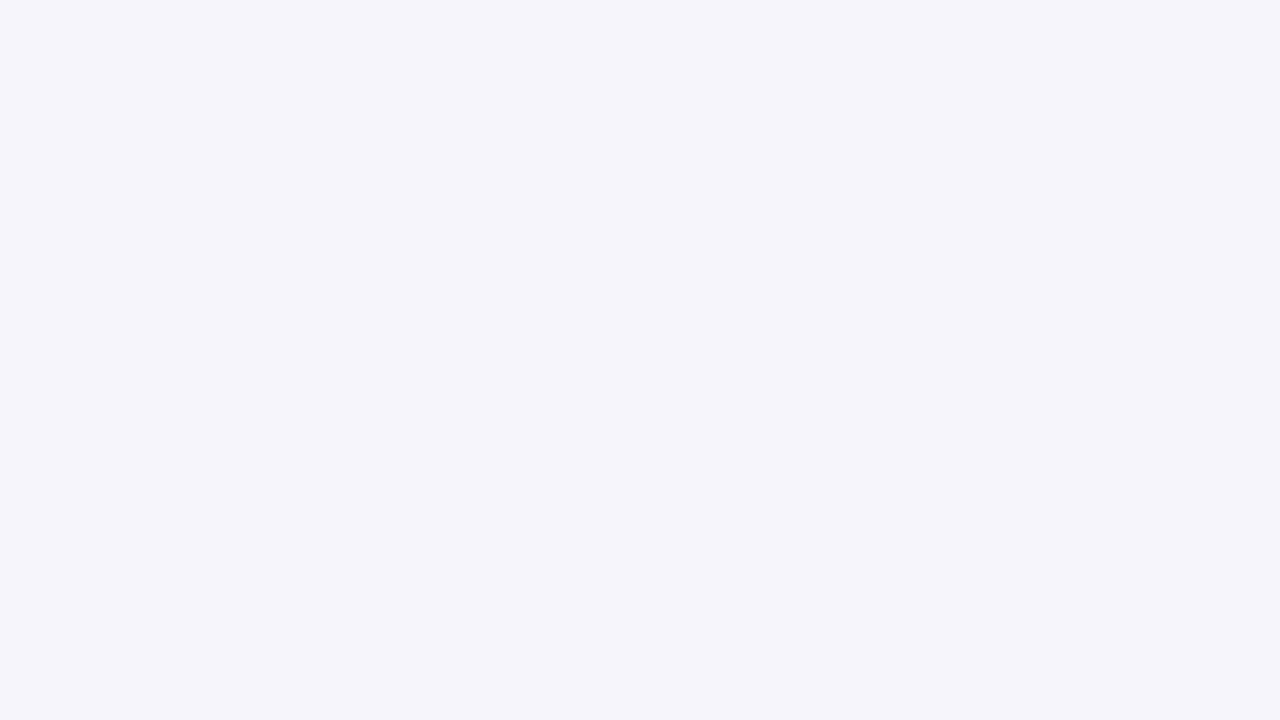

Verified URL contains 'demo'
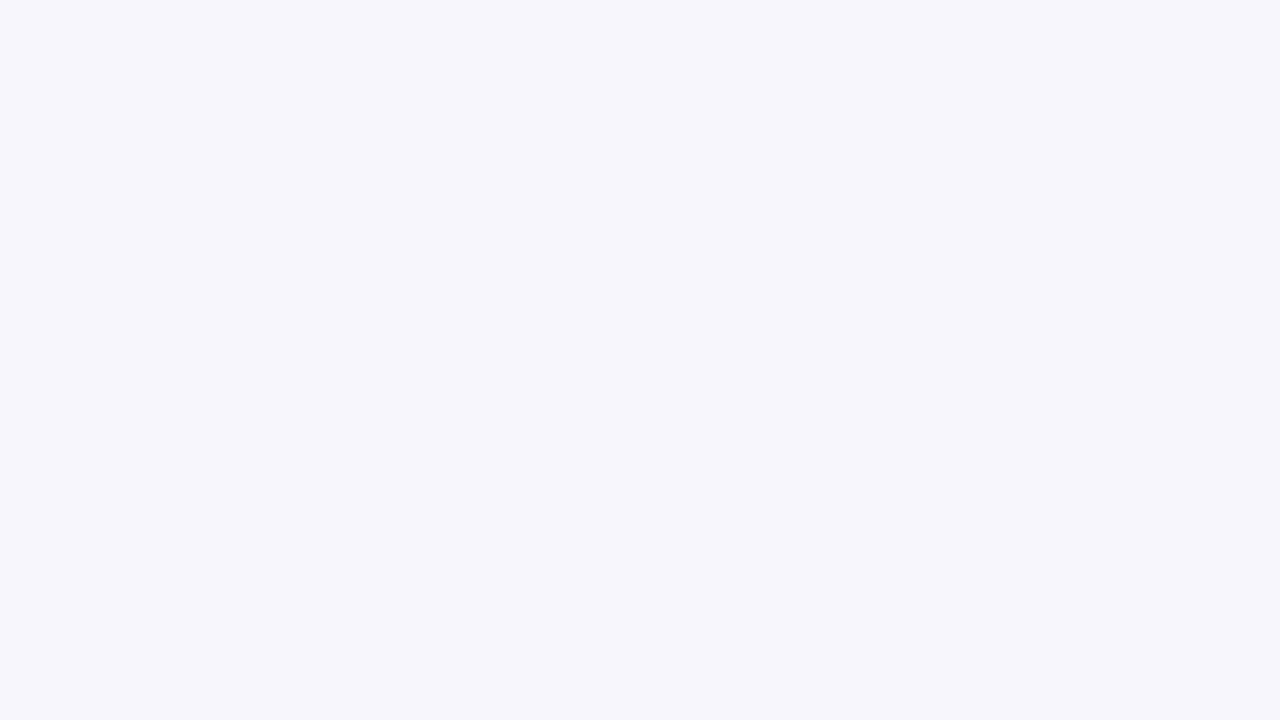

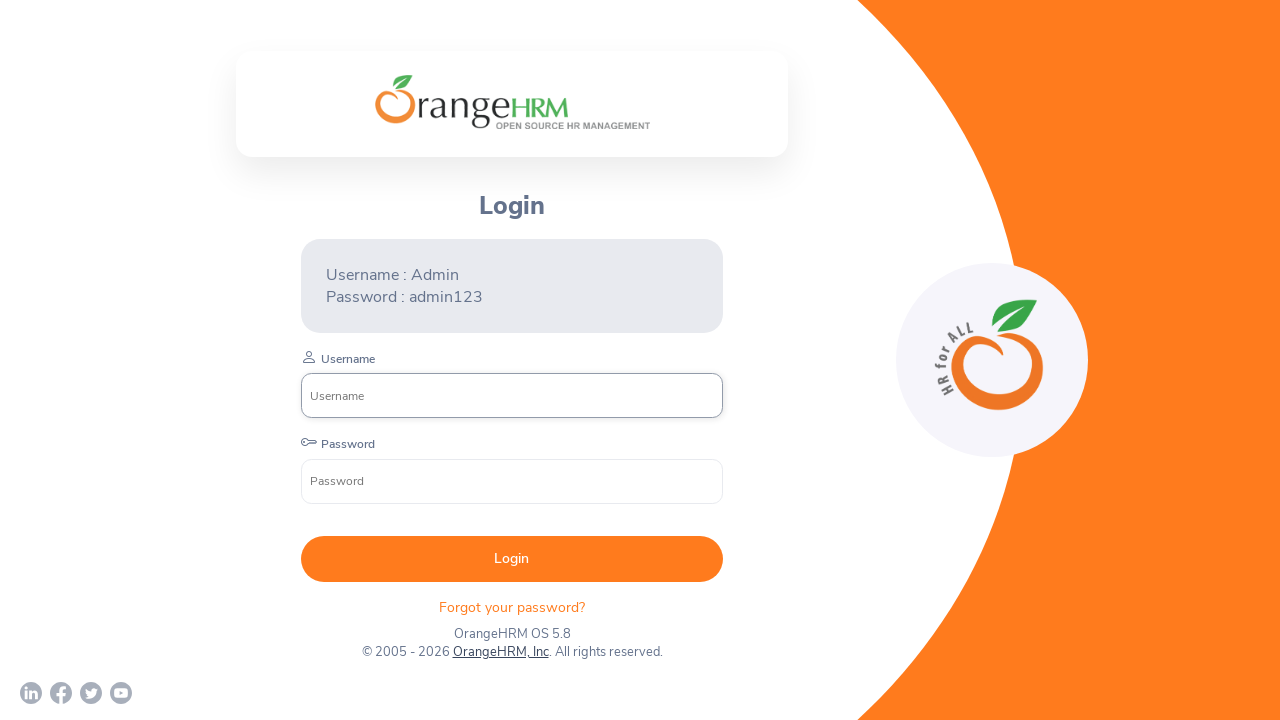